Tests JavaScript confirm dialog by clicking JS Confirm button, dismissing it, and verifying the result text contains "Cancel"

Starting URL: http://the-internet.herokuapp.com/

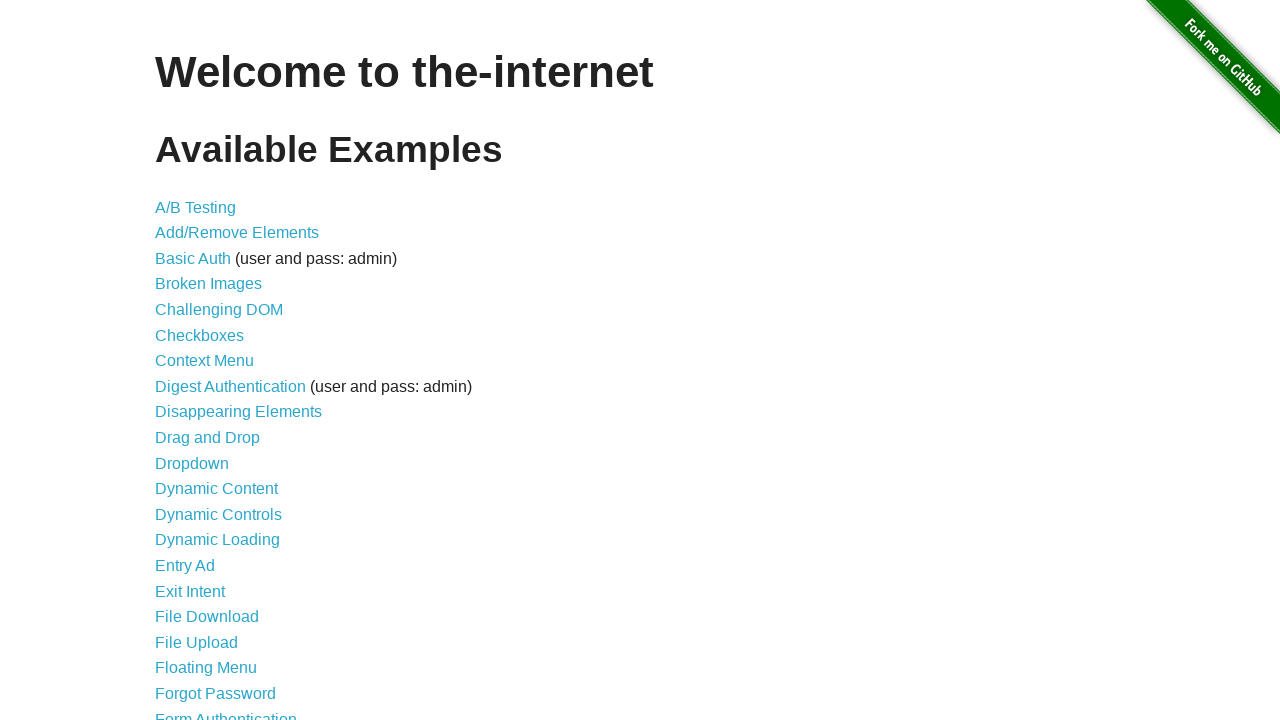

Clicked on JavaScript Alerts link at (214, 361) on xpath=//*[@href='/javascript_alerts']
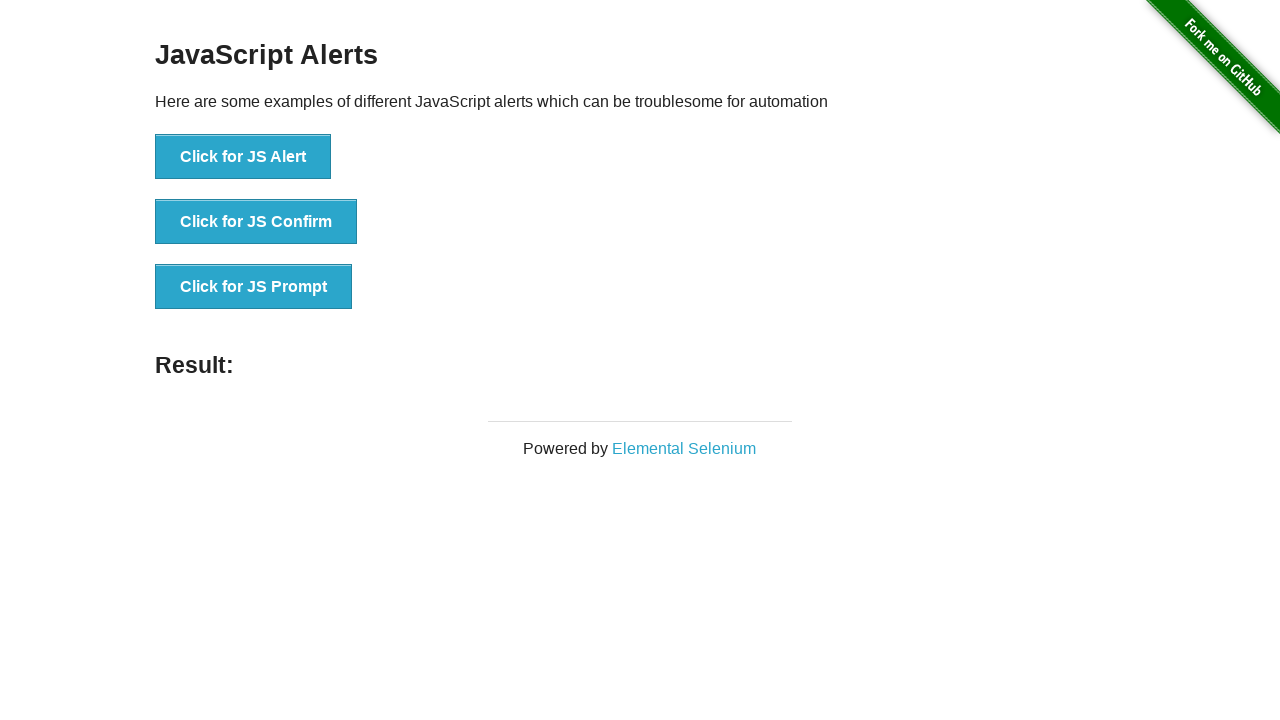

Clicked on JS Confirm button at (256, 222) on xpath=//*[@onclick='jsConfirm()']
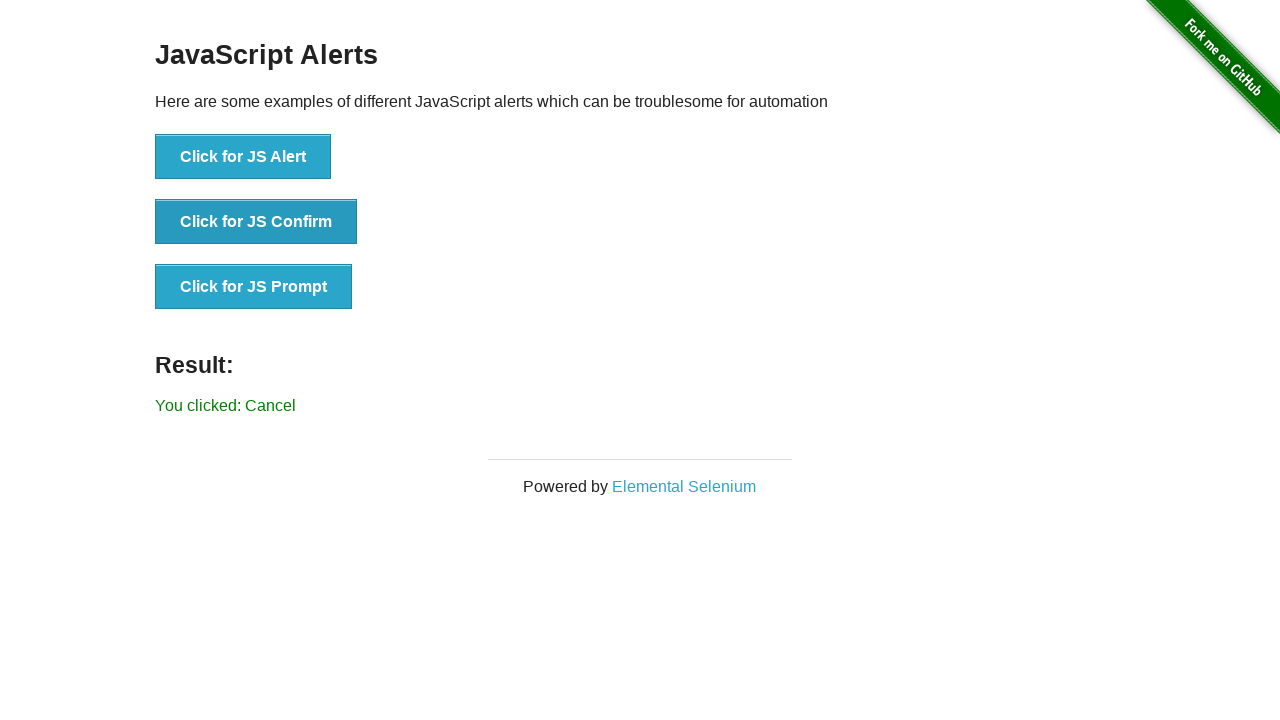

Dismissed the confirm dialog
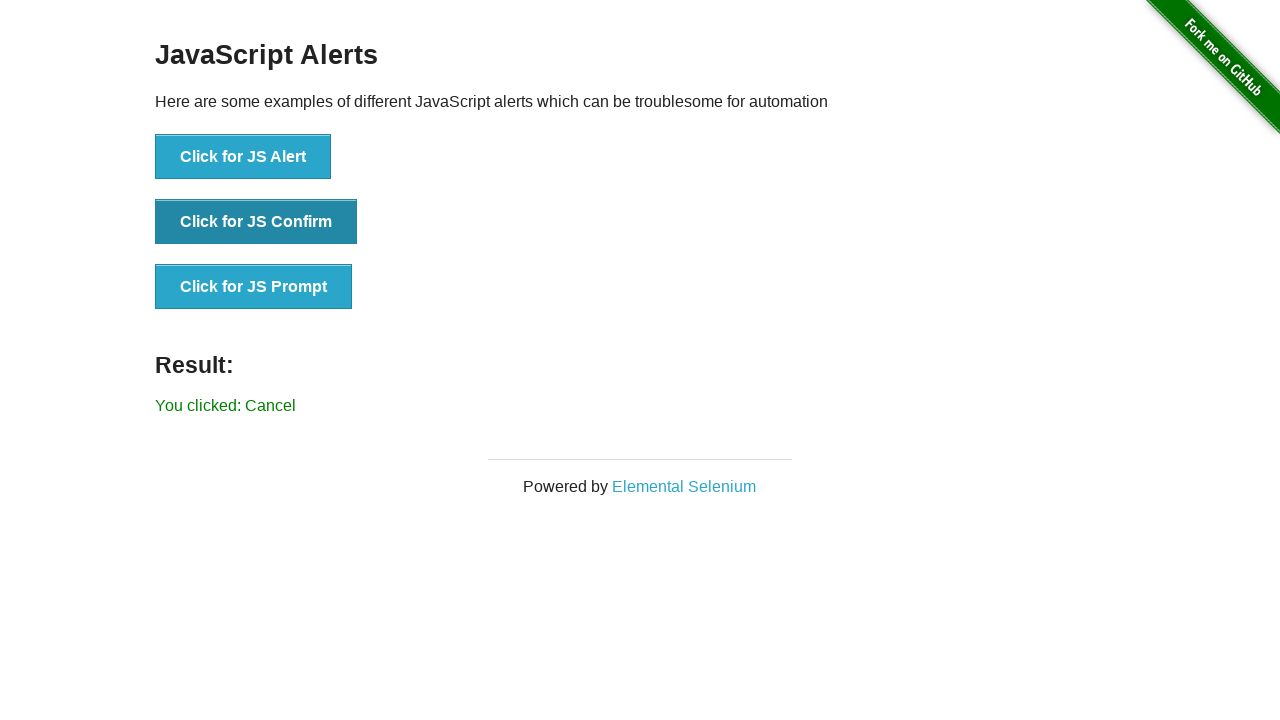

Result text appeared after dismissing confirm dialog
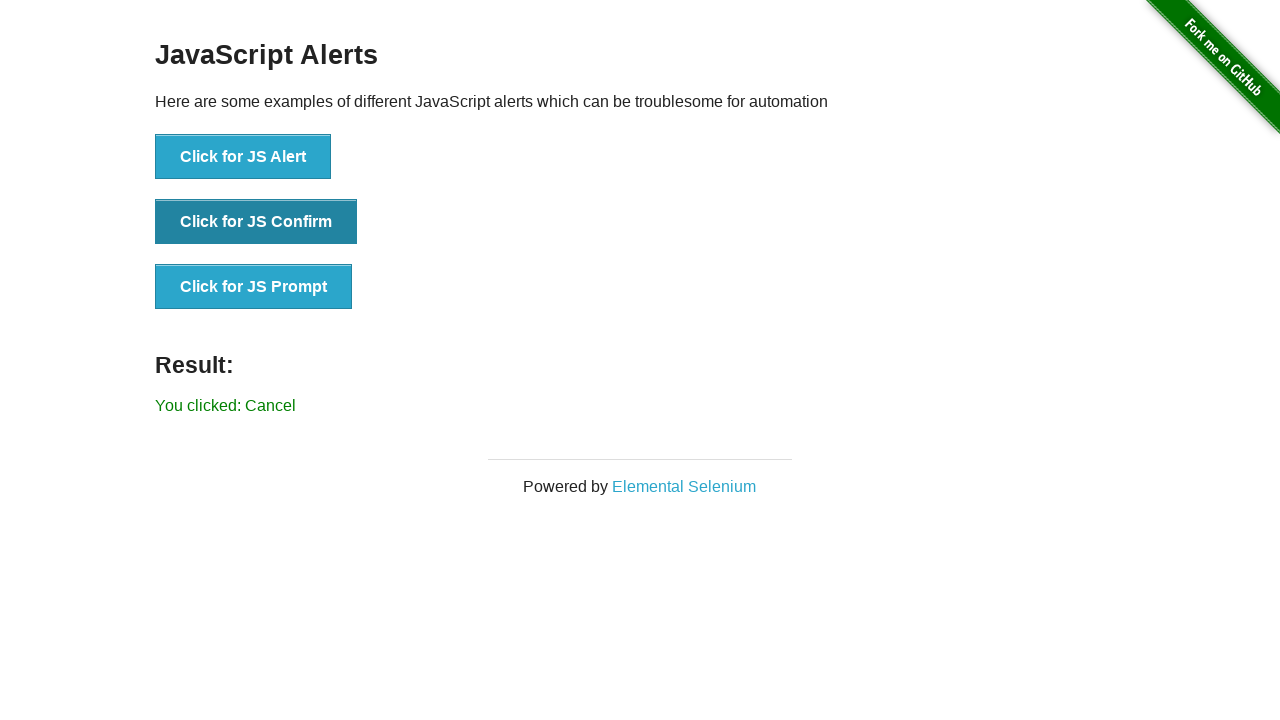

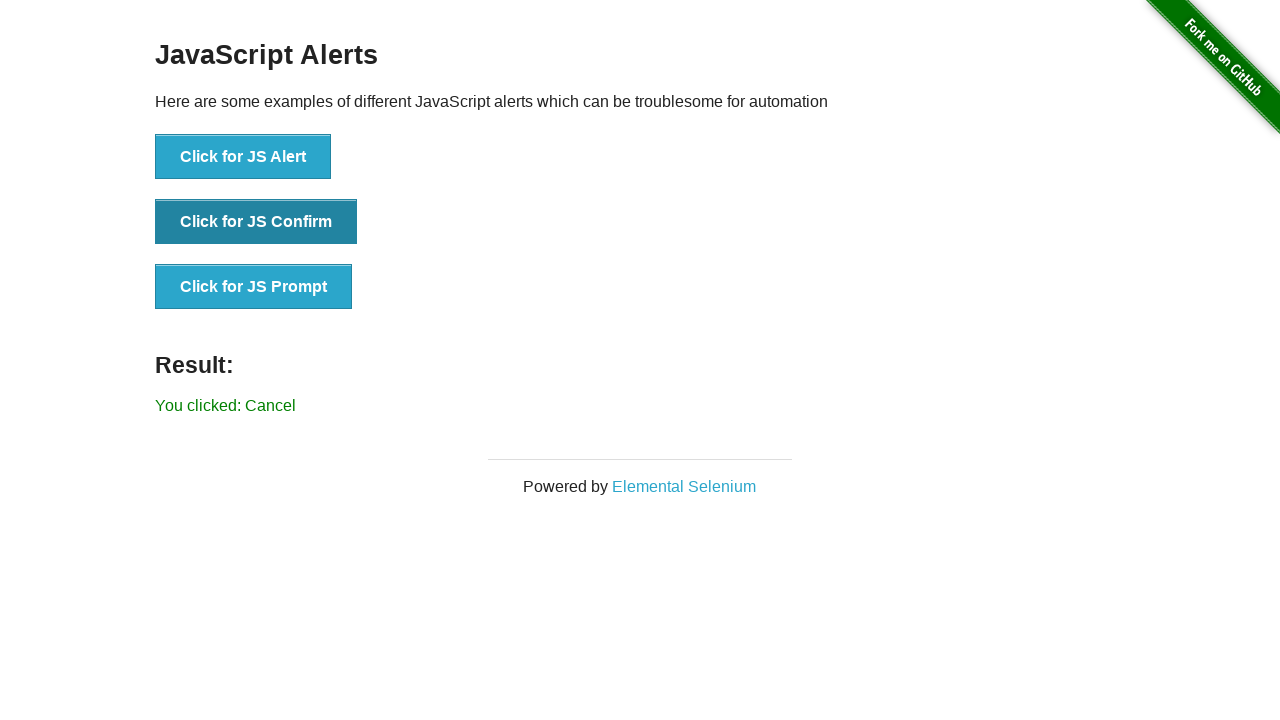